Navigates to Rediff.com and verifies the URL contains "rediff"

Starting URL: https://www.rediff.com/

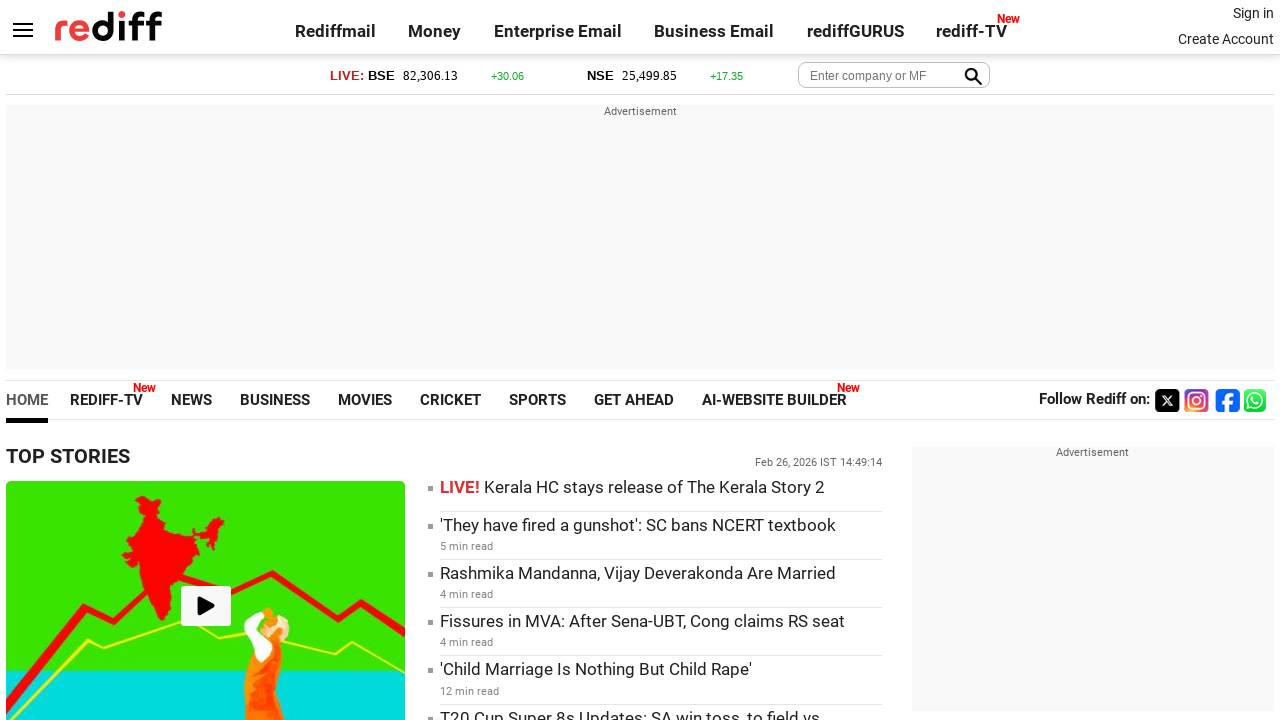

Navigated to https://www.rediff.com/
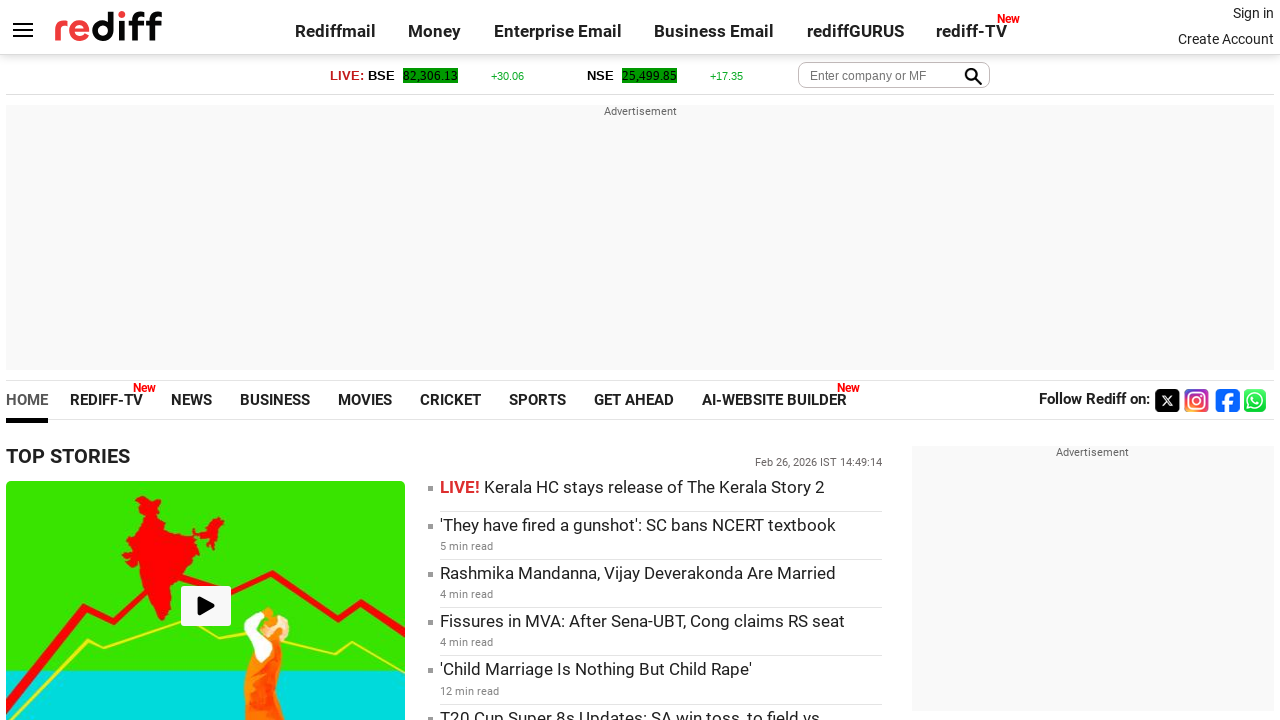

Retrieved current page URL
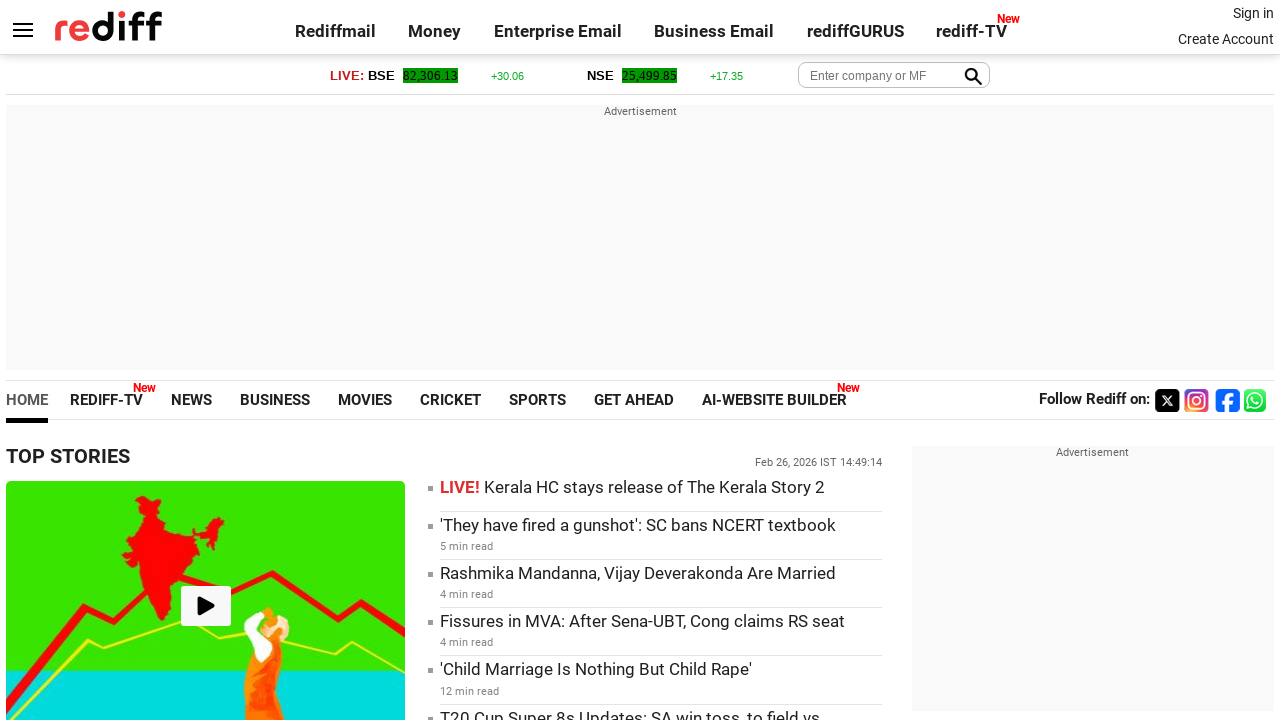

Verified URL contains 'rediff'
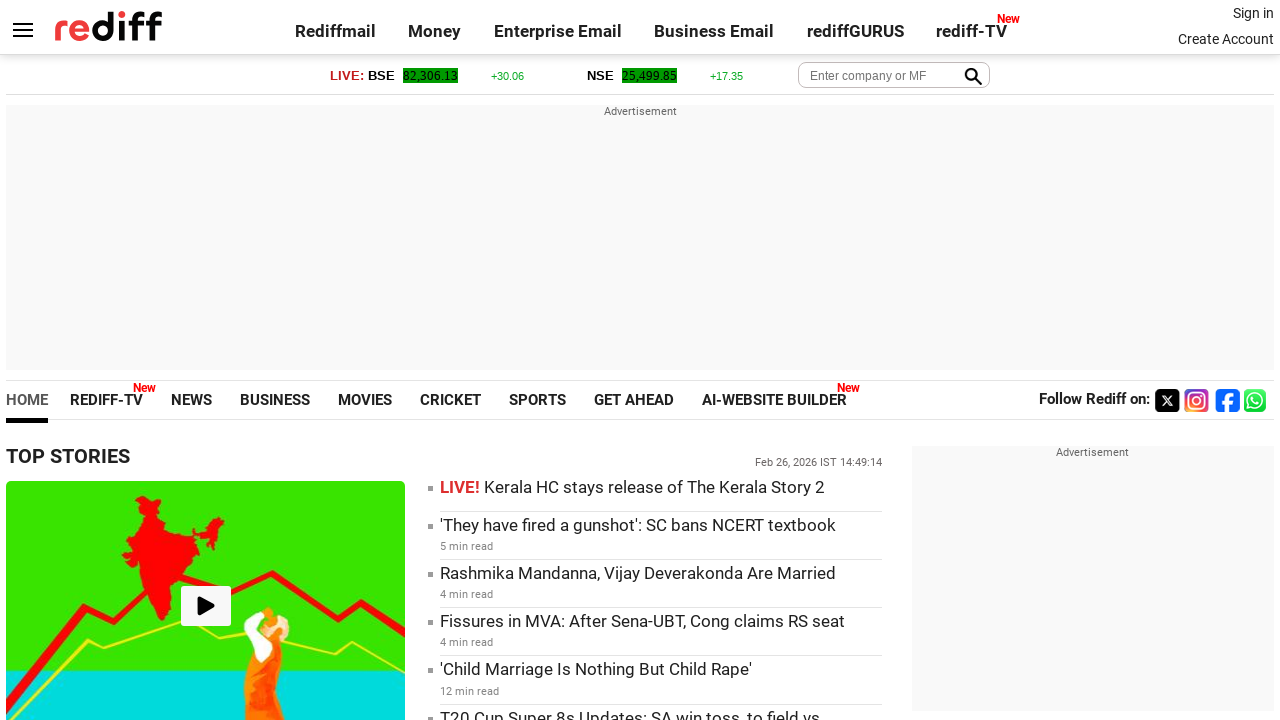

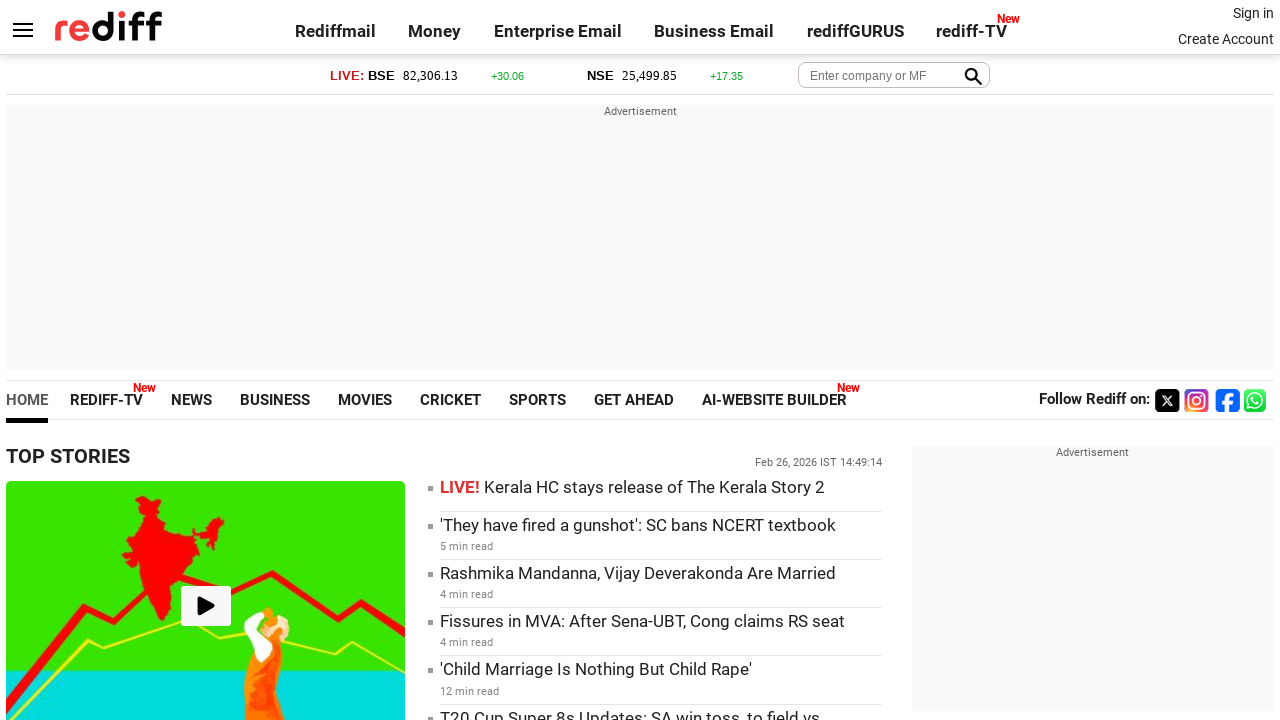